Tests alert handling by clicking a button that triggers a simple alert and then accepting it

Starting URL: https://demoqa.com/alerts

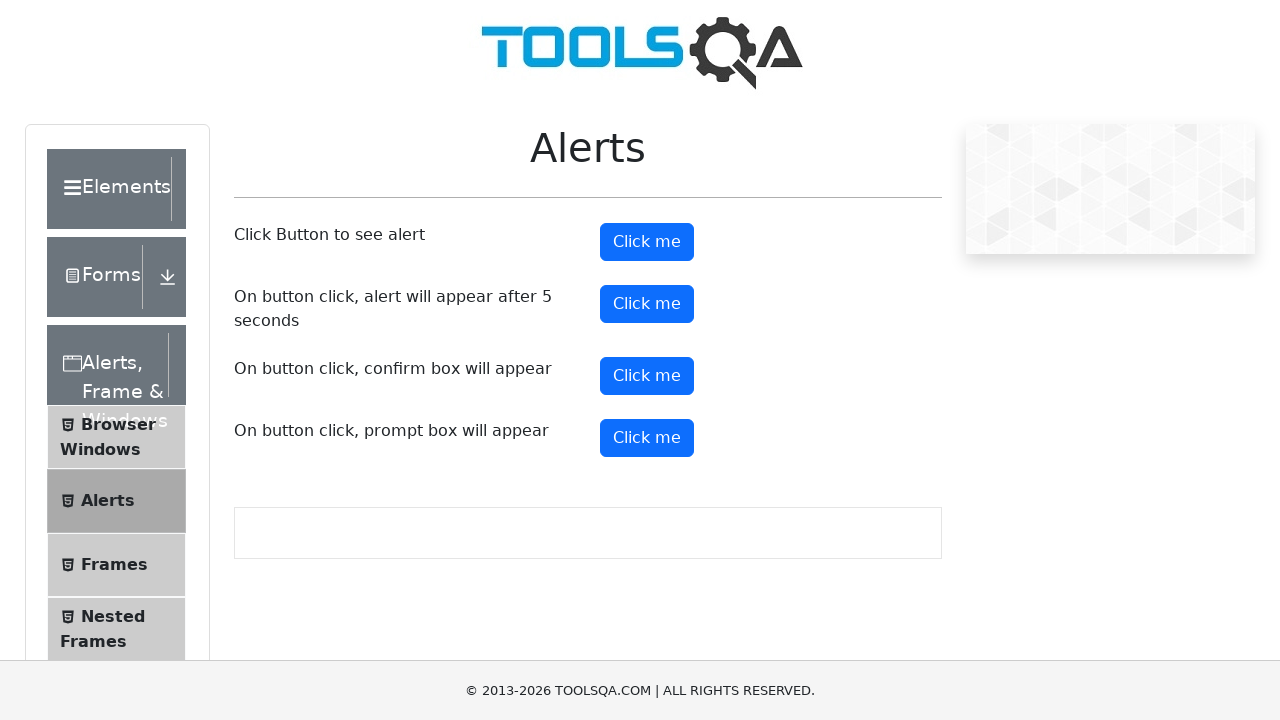

Navigated to alerts demo page
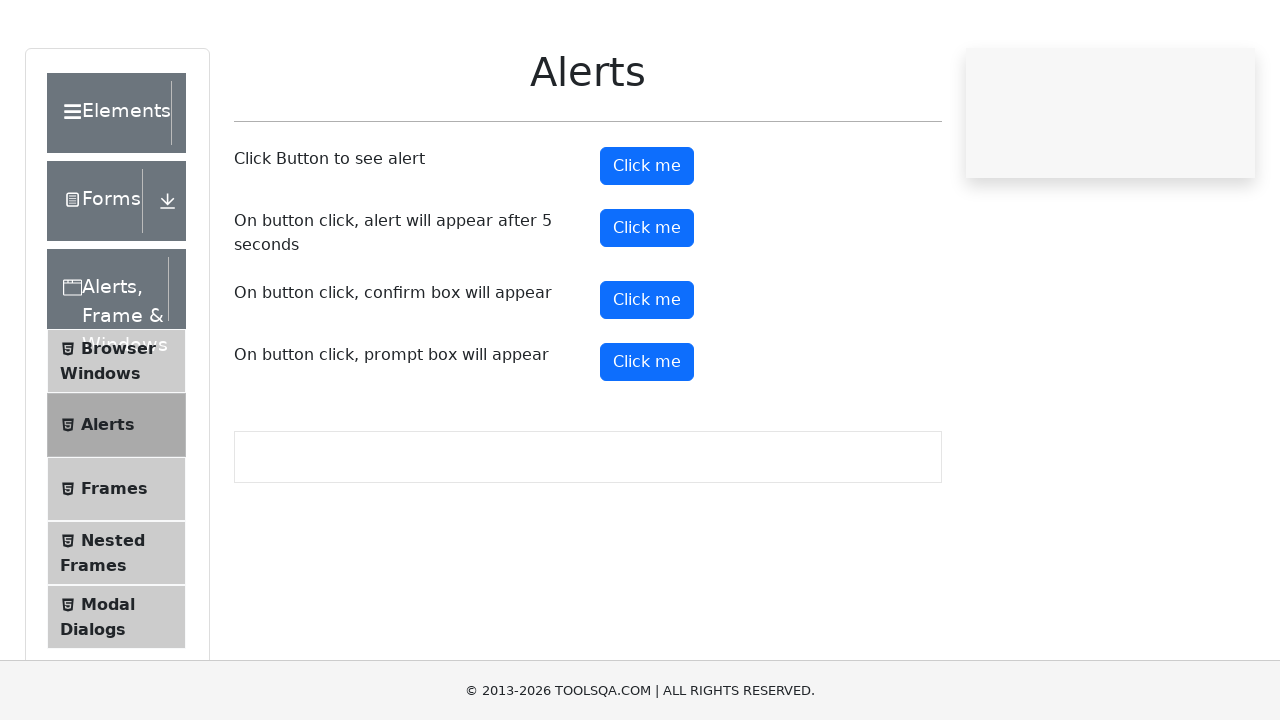

Clicked button to trigger alert at (647, 242) on #alertButton
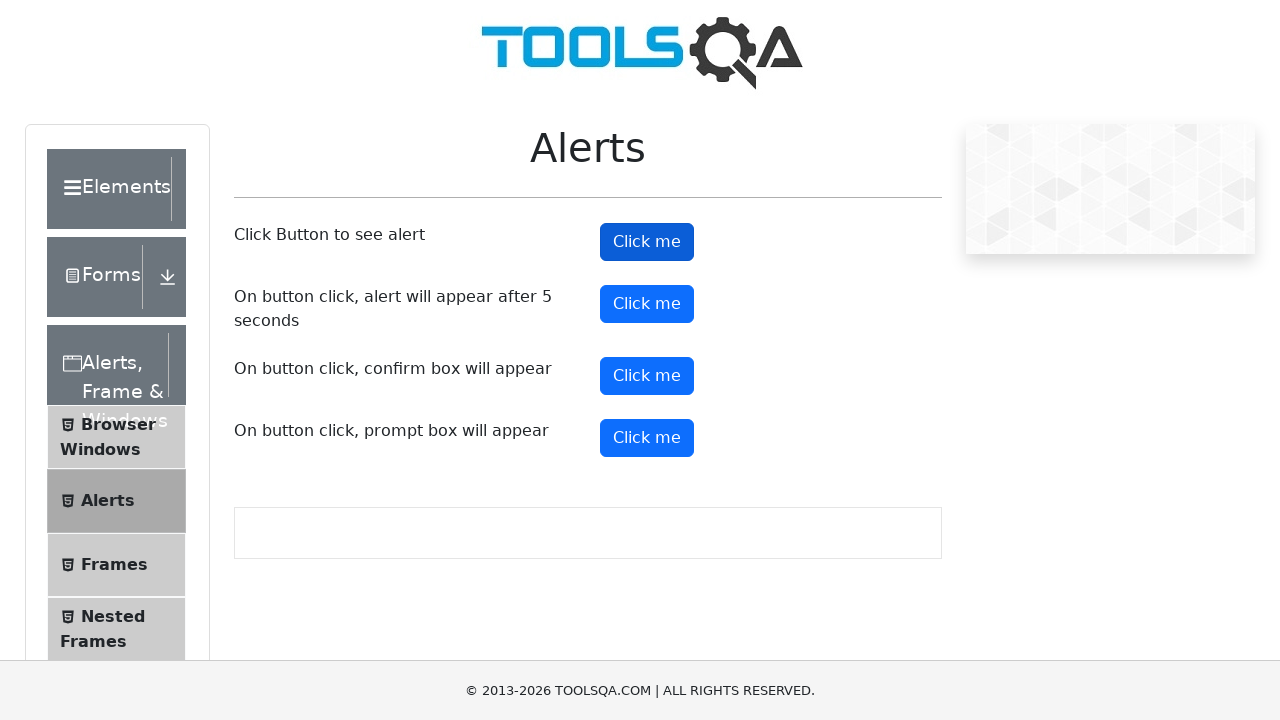

Set up dialog handler to accept alert
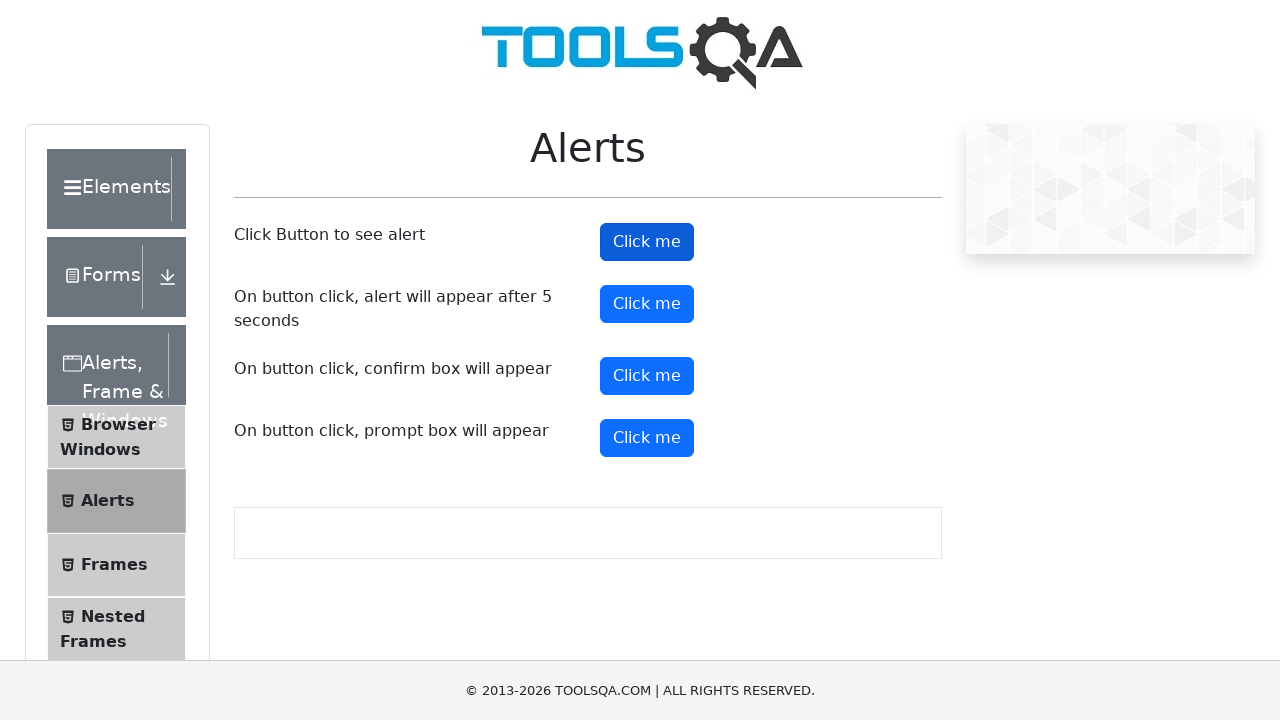

Waited for alert to be processed
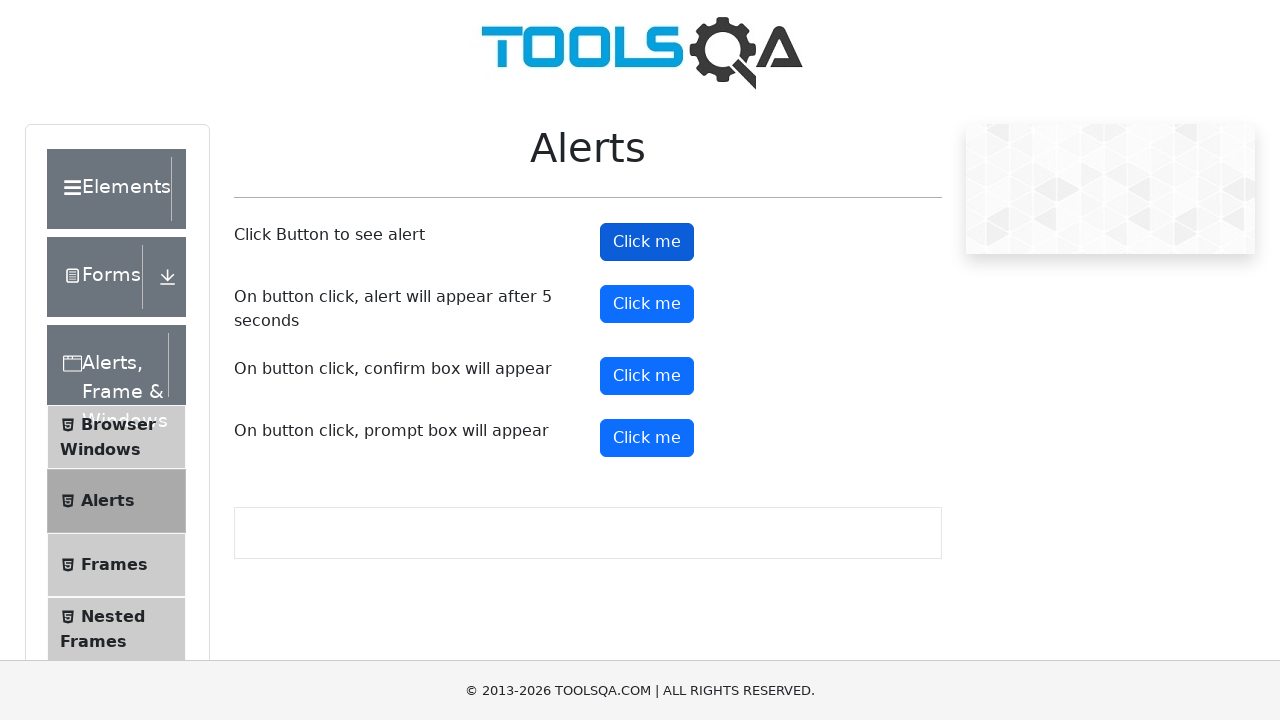

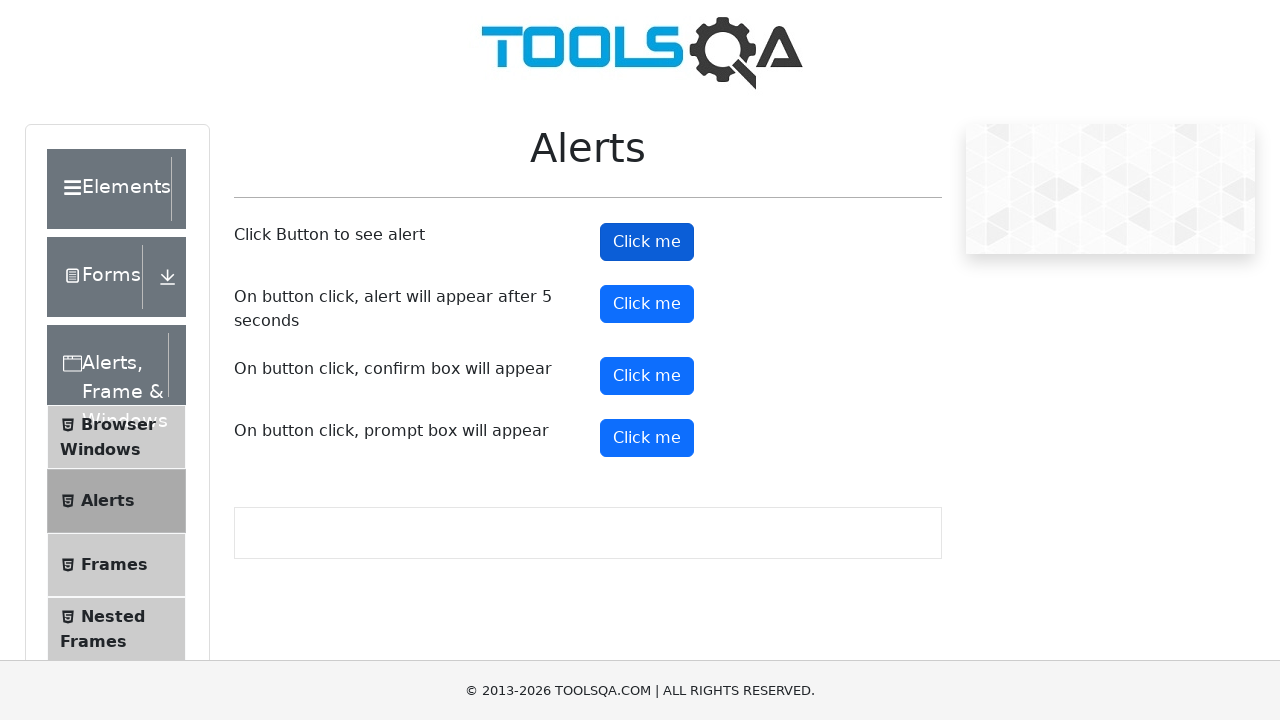